Tests that an error message is displayed when attempting to login with a username but without entering a password

Starting URL: https://www.saucedemo.com

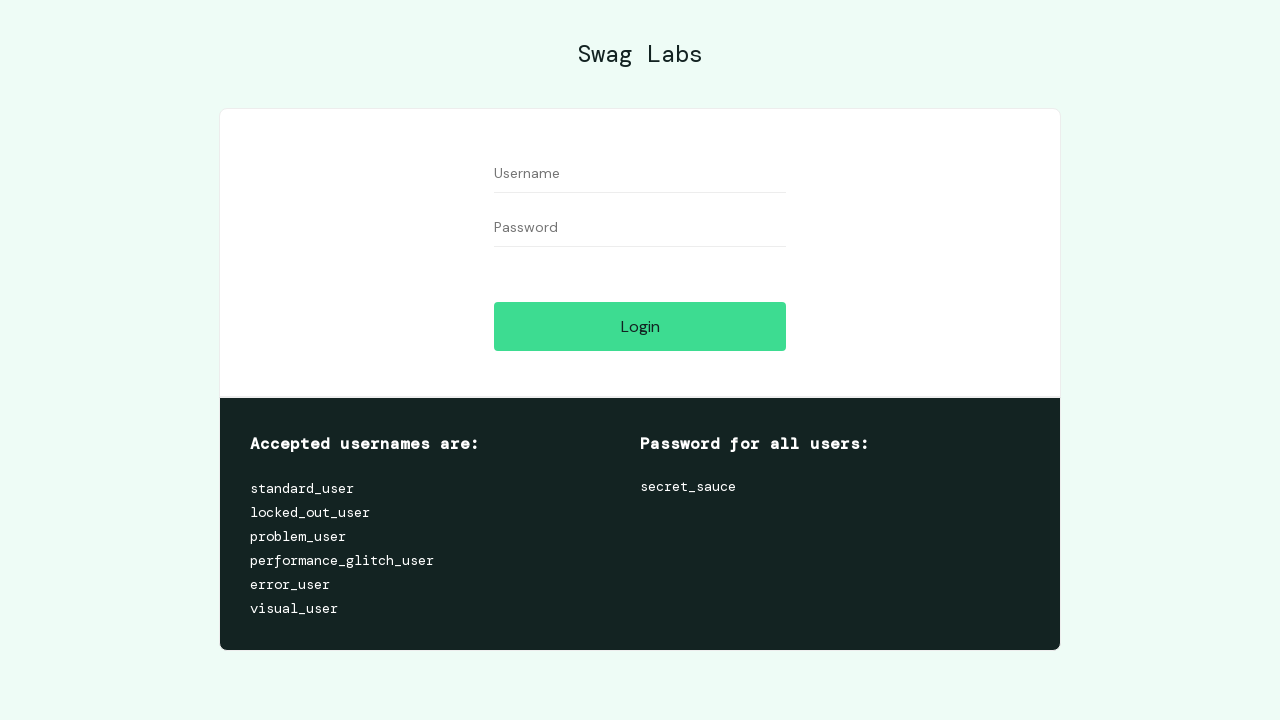

Filled username field with 'standard_user' on #user-name
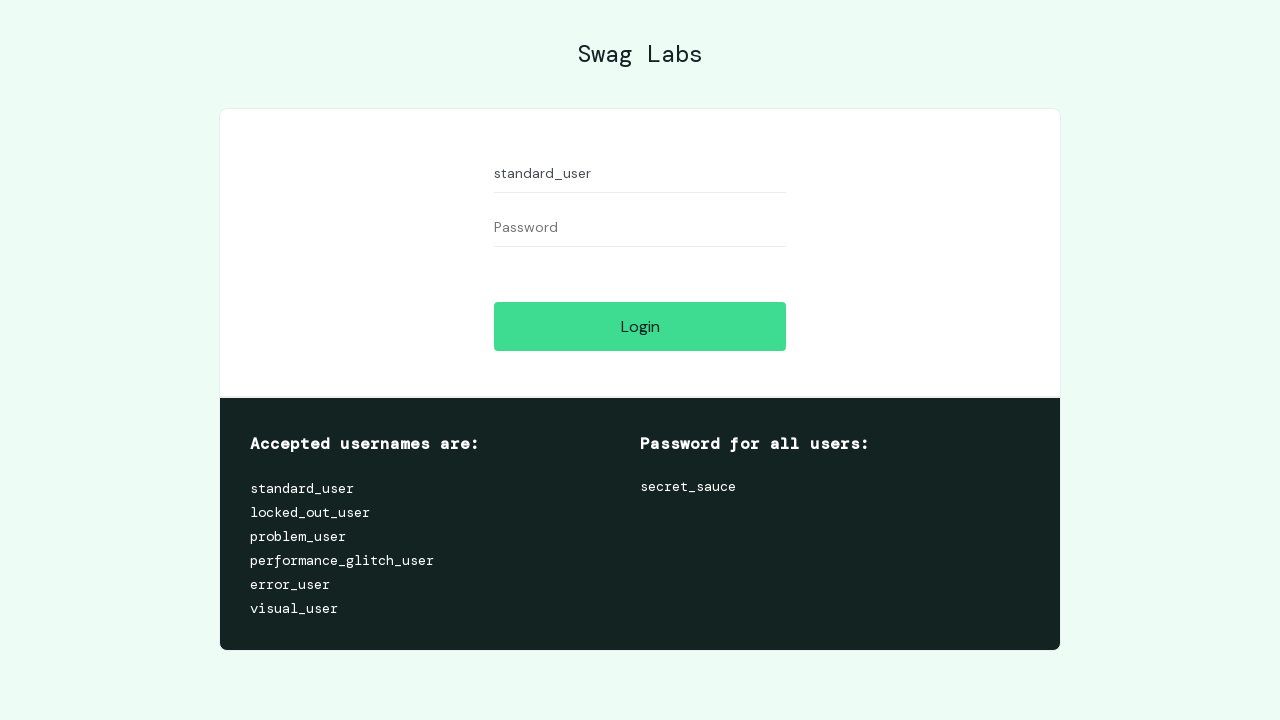

Clicked login button without entering password at (640, 326) on #login-button
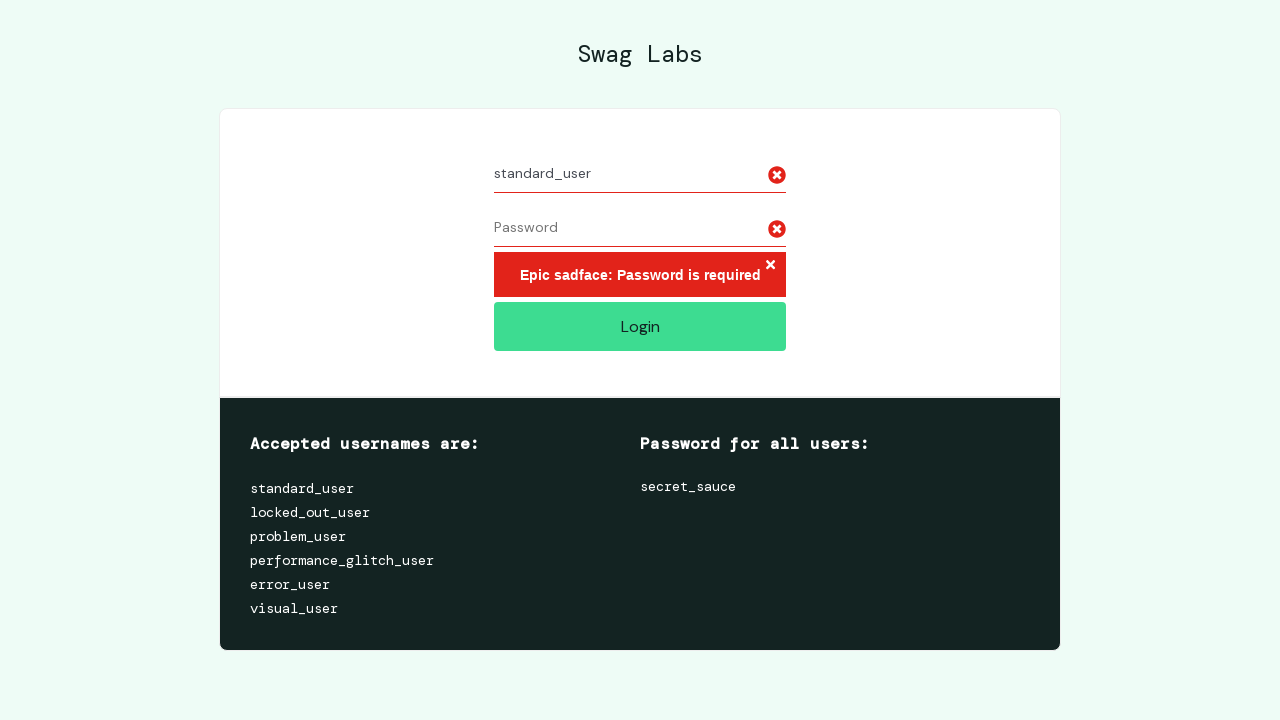

Error message element appeared on page
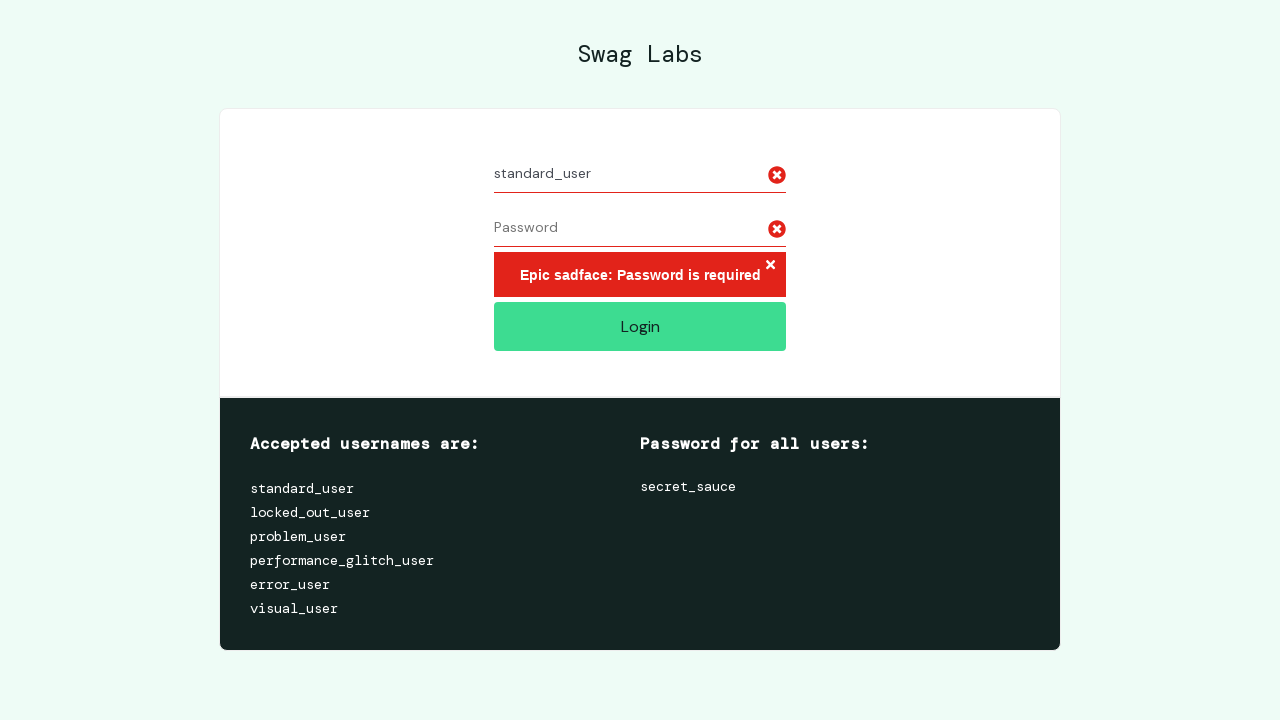

Retrieved error message text content
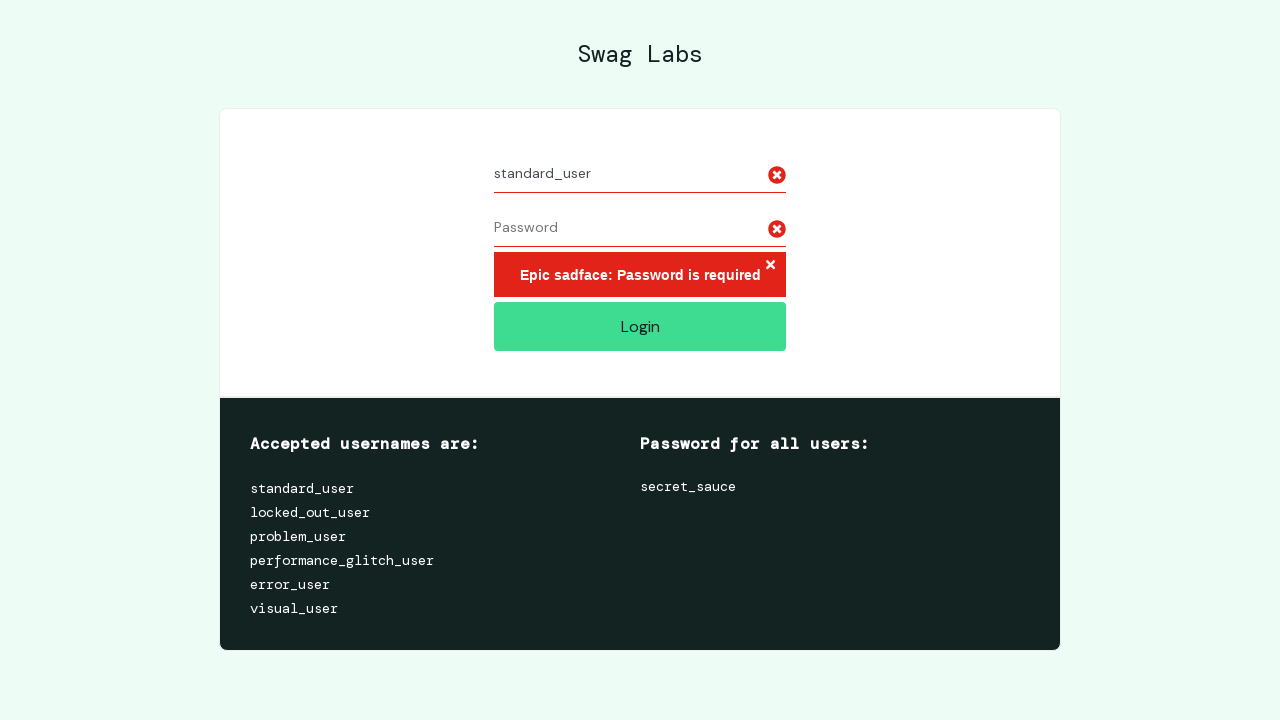

Verified that error message contains 'Password is required'
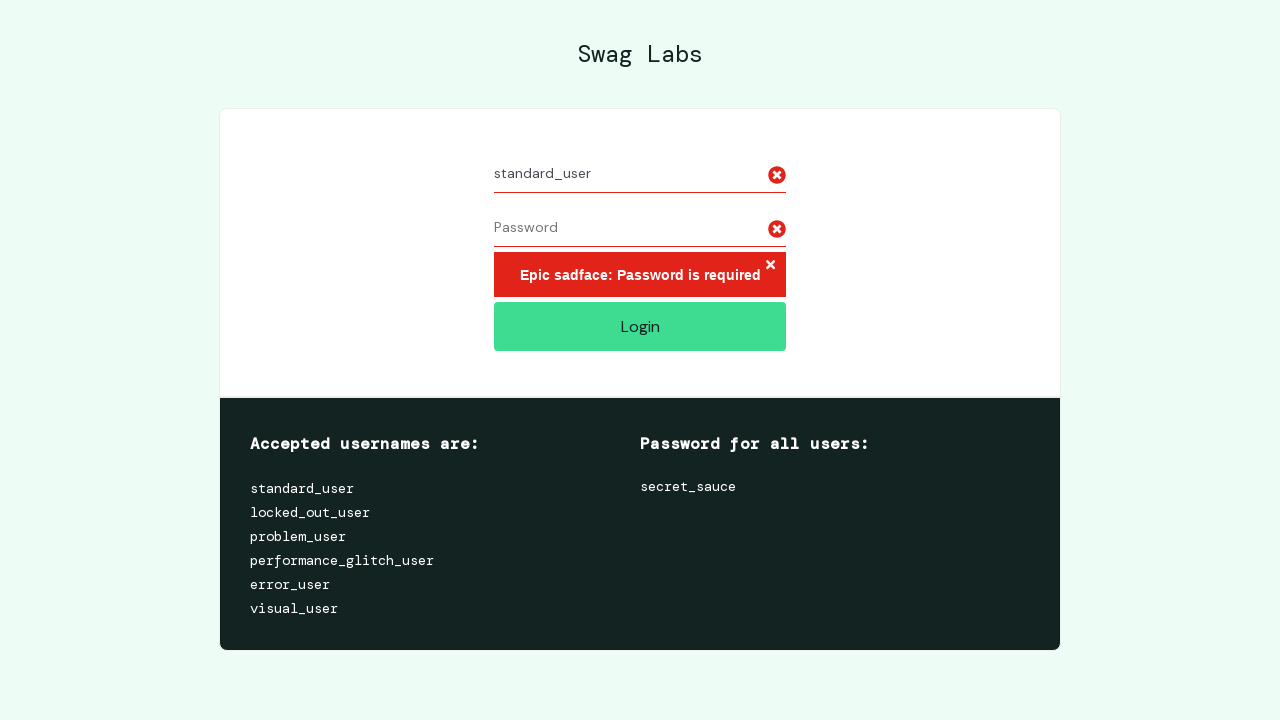

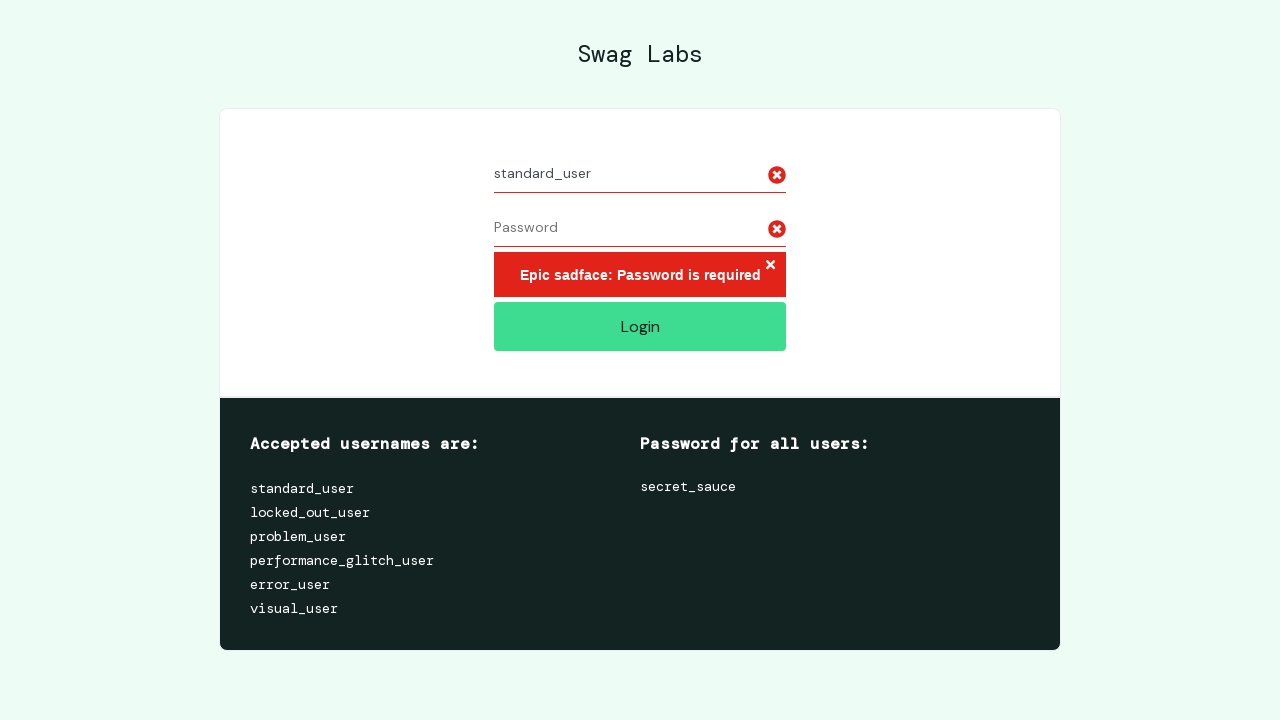